Tests JavaScript alert handling including standard alerts, confirmation dialogs, and prompt dialogs by clicking buttons and interacting with the resulting popups

Starting URL: https://seleniumautomationpractice.blogspot.com/2018/01/blog-post.html

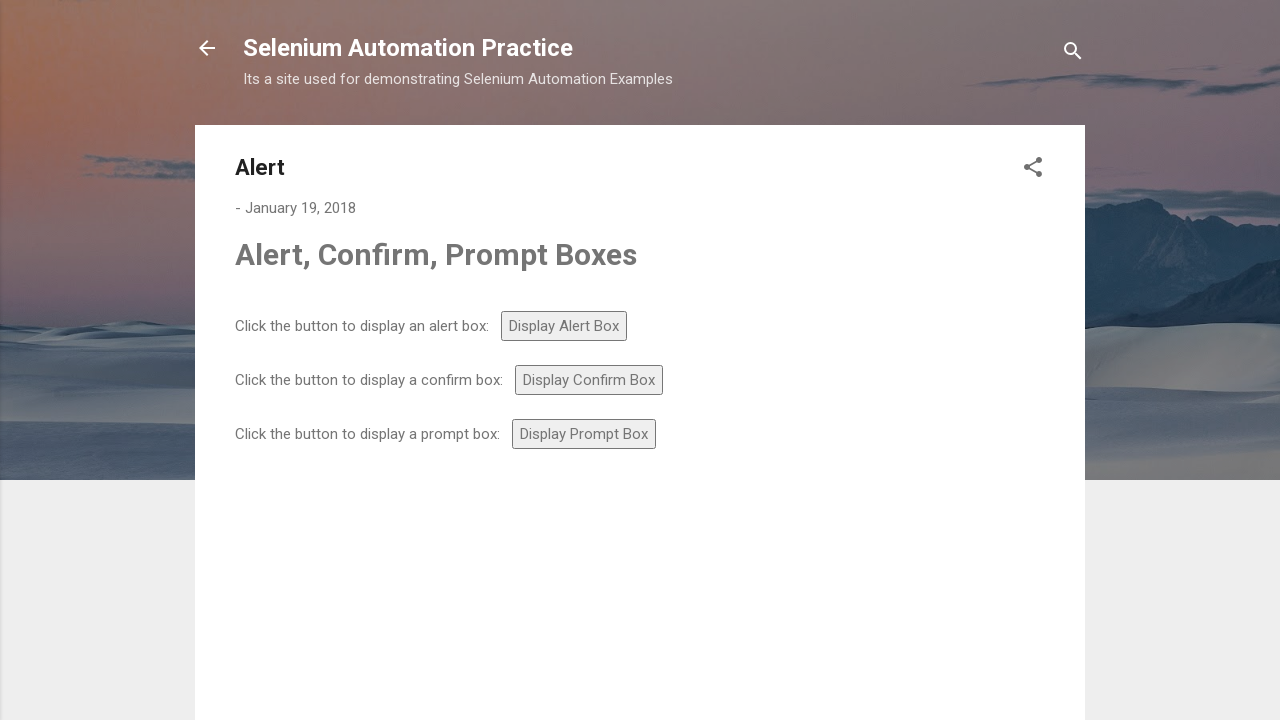

Clicked alert button at (564, 326) on button#alert
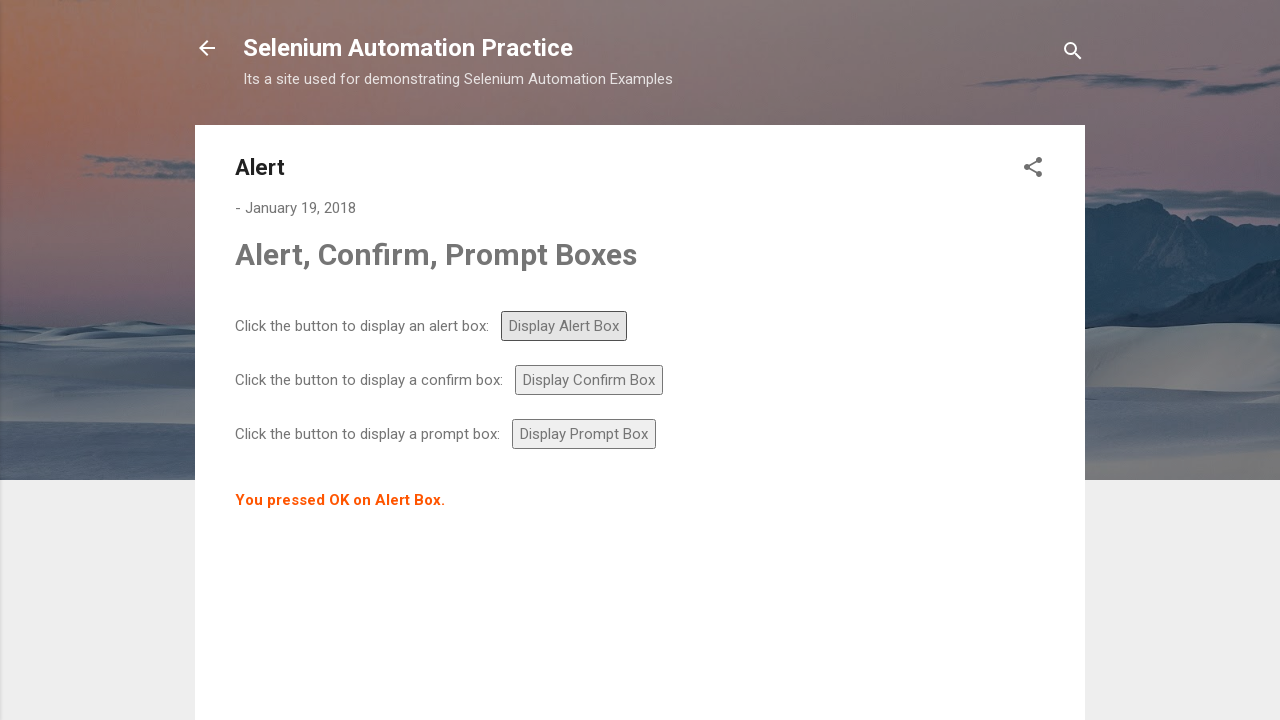

Set up dialog handler to accept alert
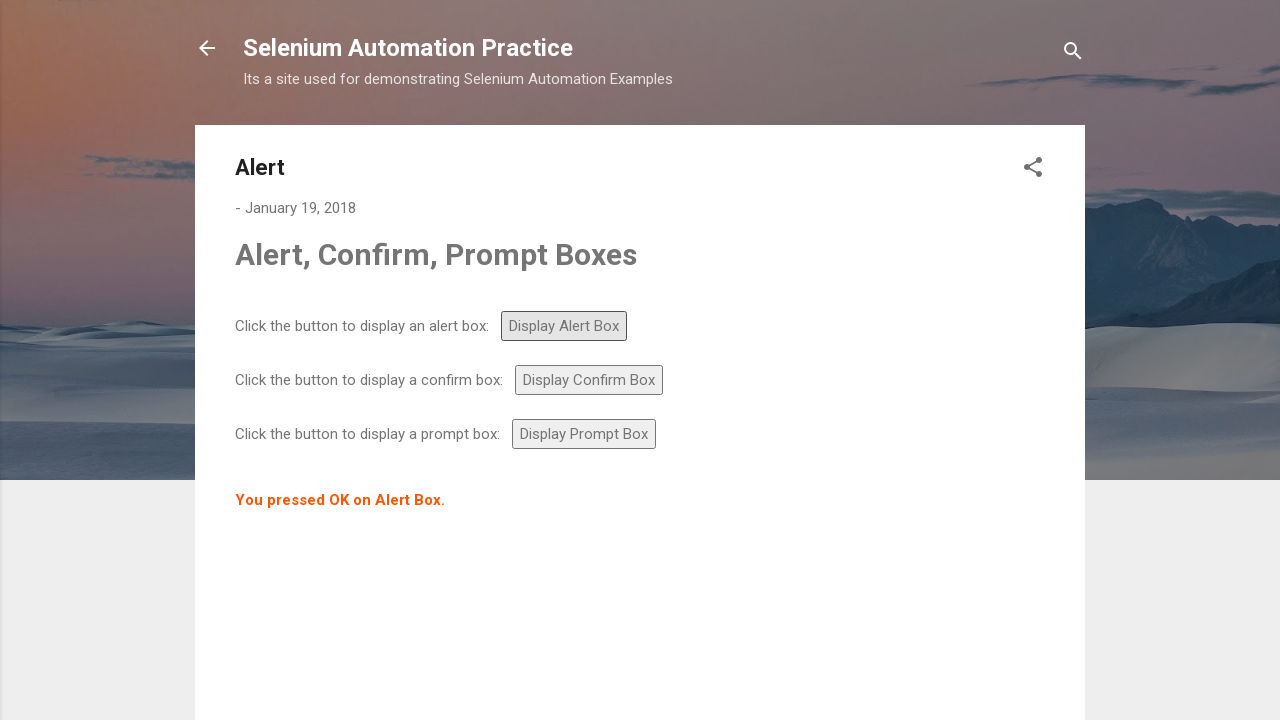

Clicked confirm button at (589, 380) on button#confirm
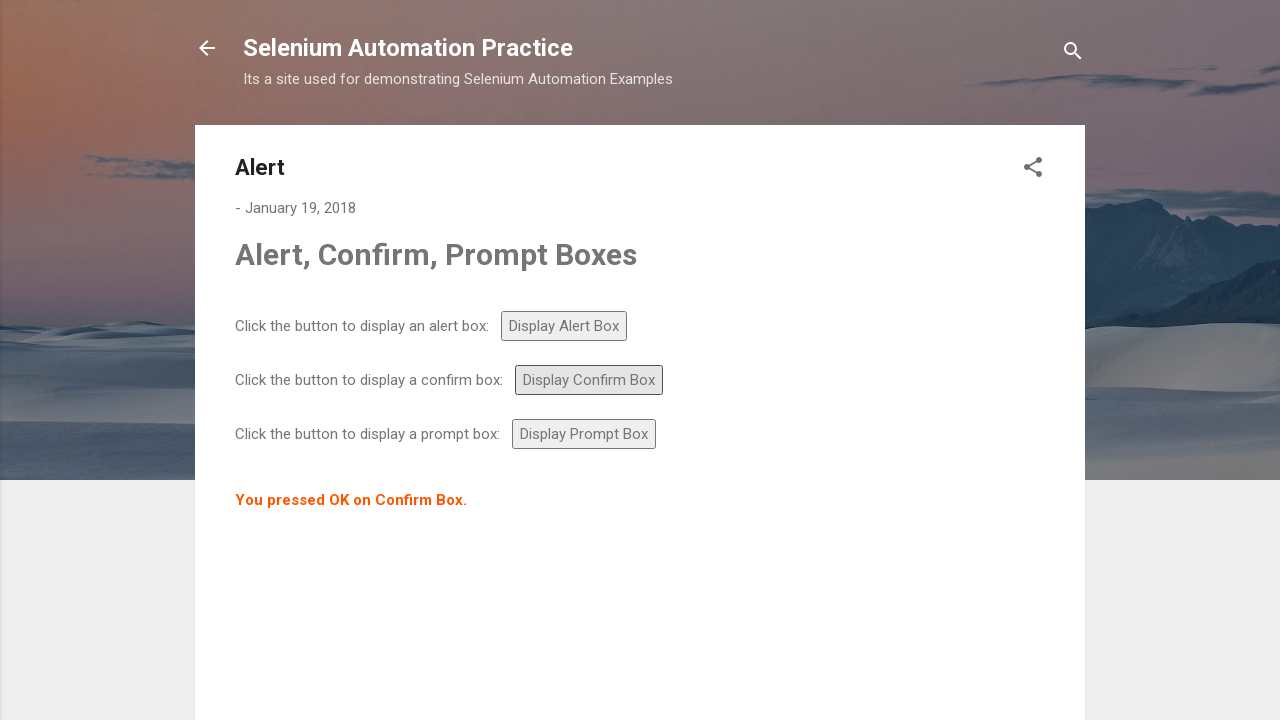

Set up dialog handler to dismiss confirmation dialog
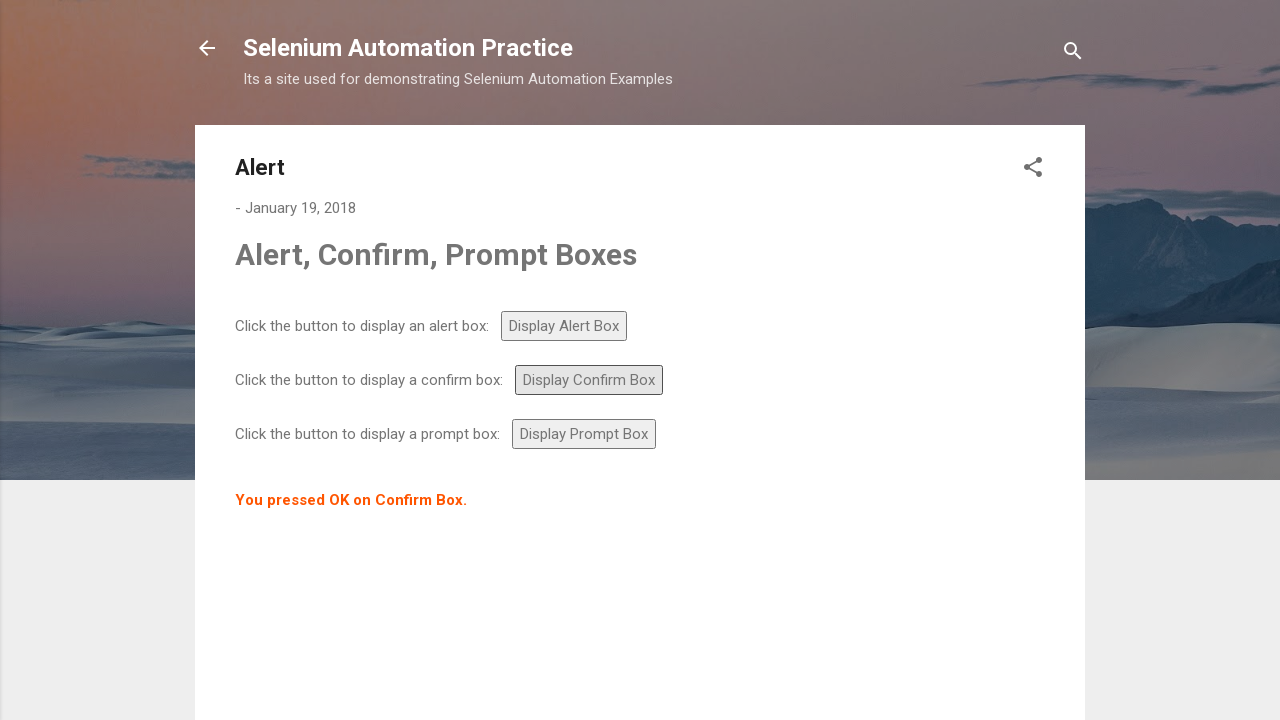

Set up dialog handler to accept prompt with 'TestUser123'
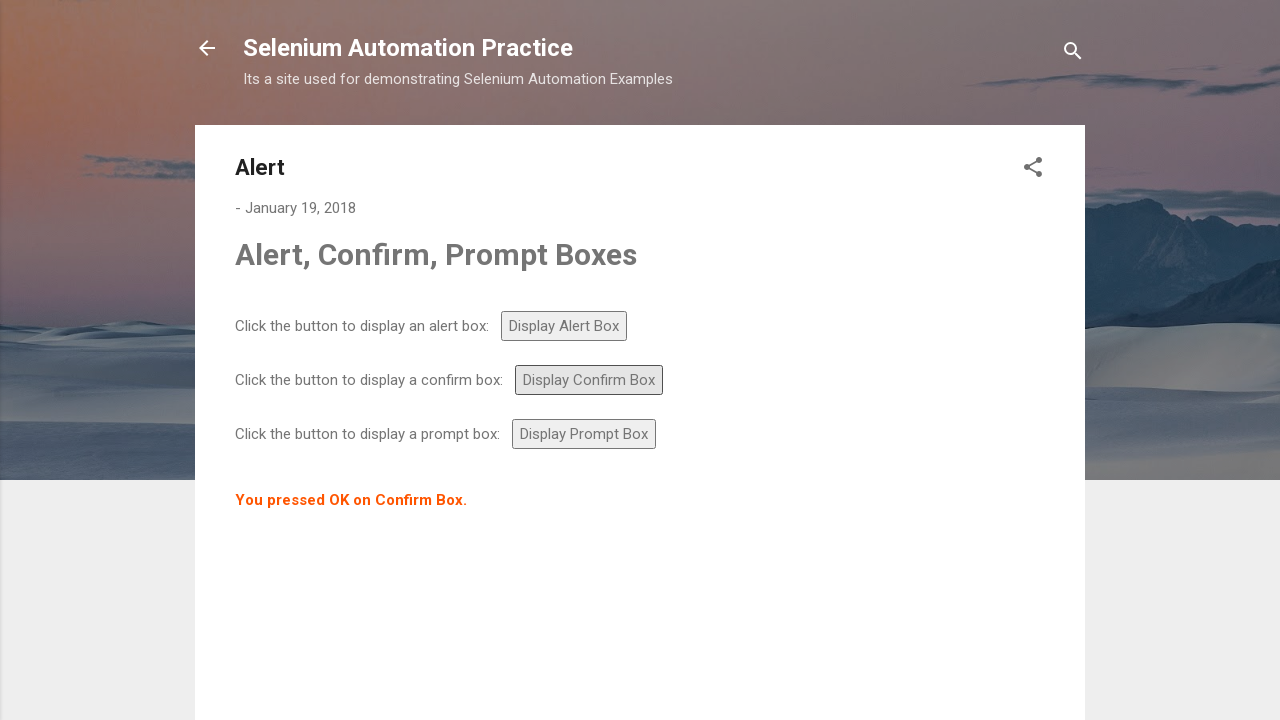

Clicked prompt button at (584, 434) on button#prompt
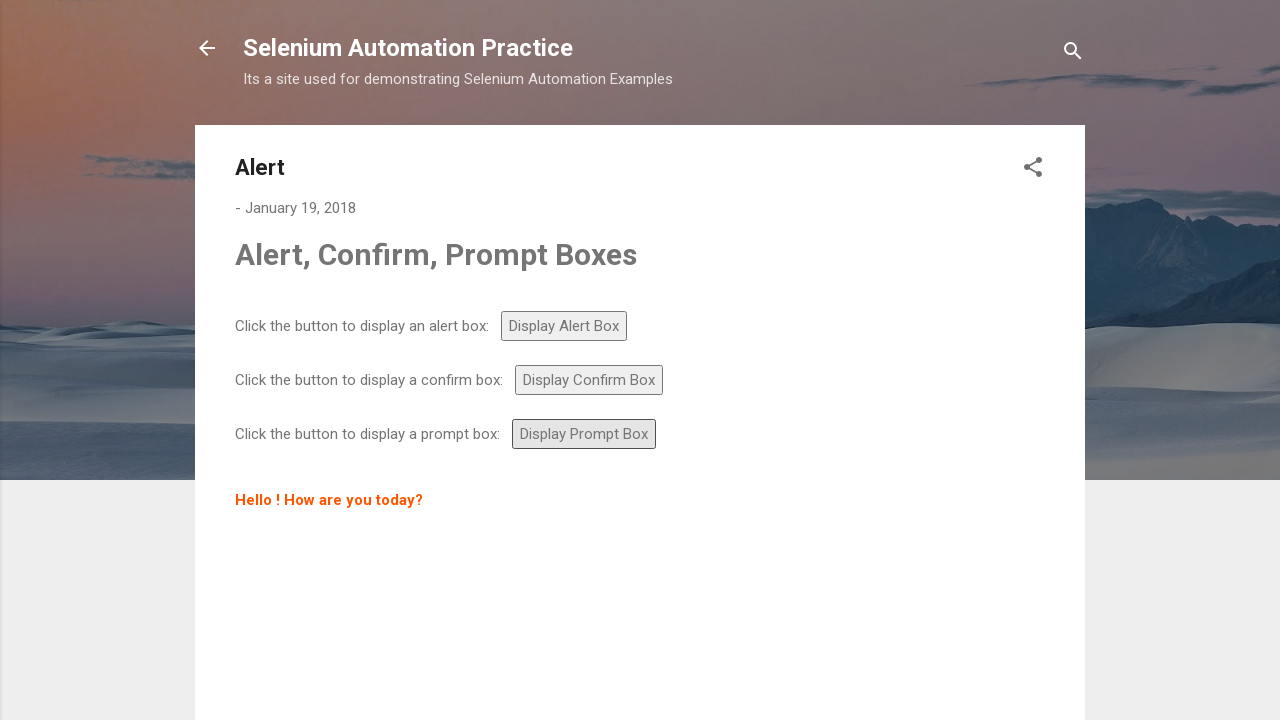

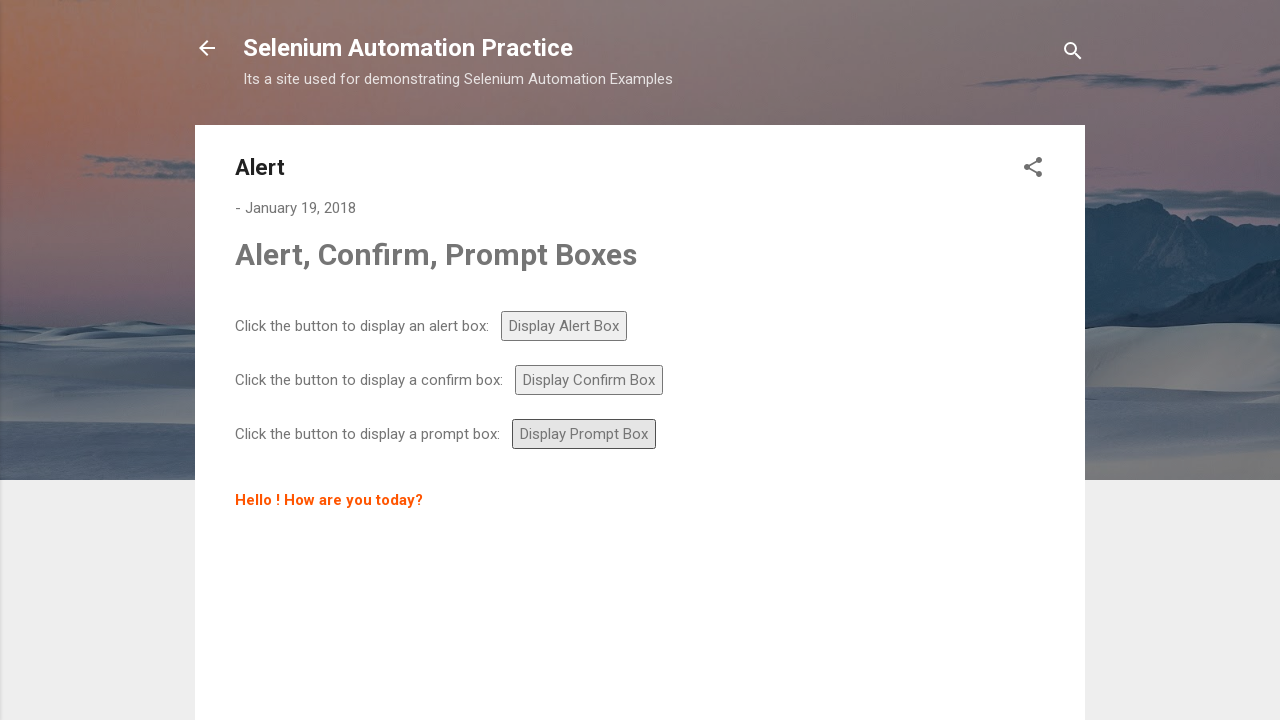